Tests ZIP code validation by entering letters instead of digits to verify error handling

Starting URL: https://www.sharelane.com/cgi-bin/register.py

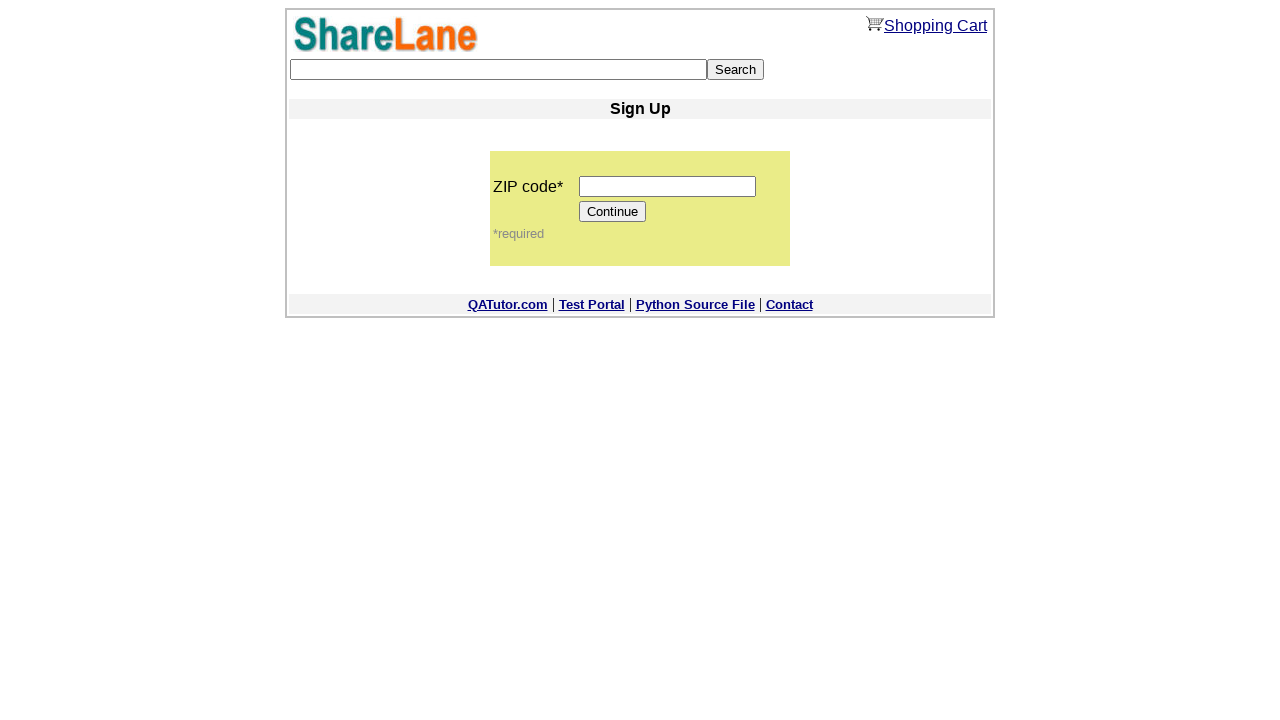

Entered letters 'qwertr' in ZIP code field on input[name='zip_code']
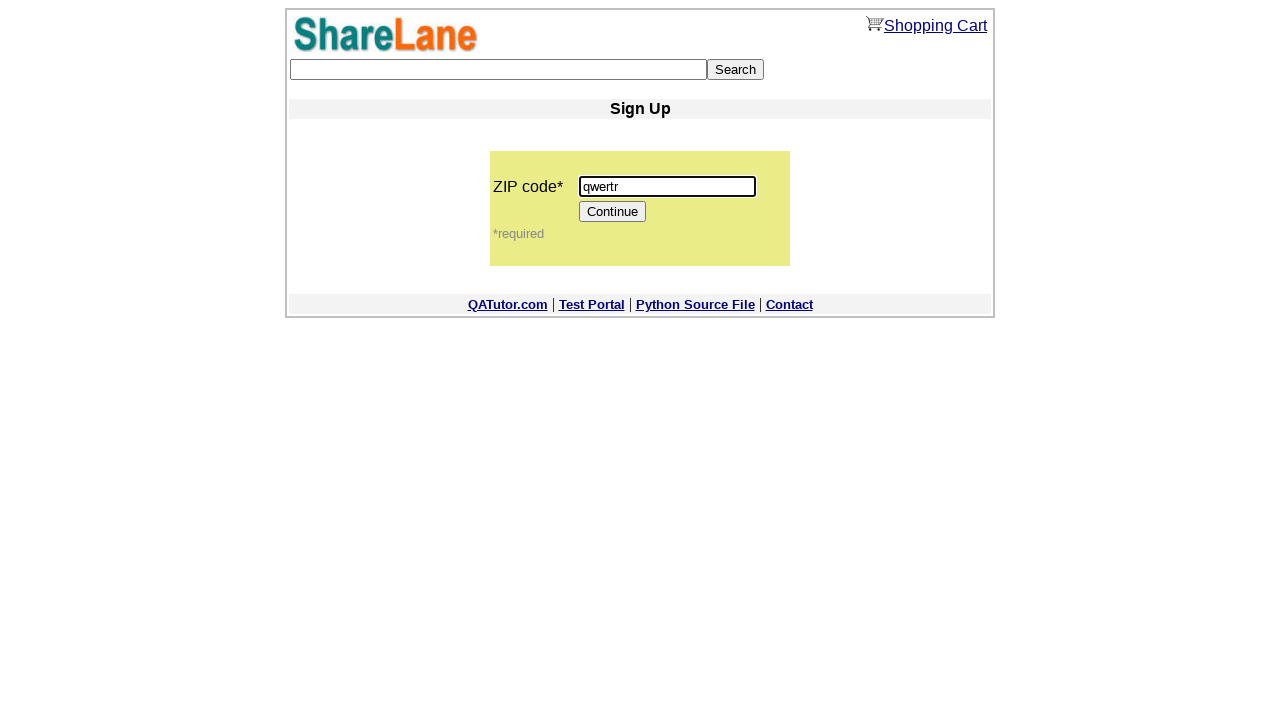

Clicked Continue button at (613, 212) on input[value='Continue']
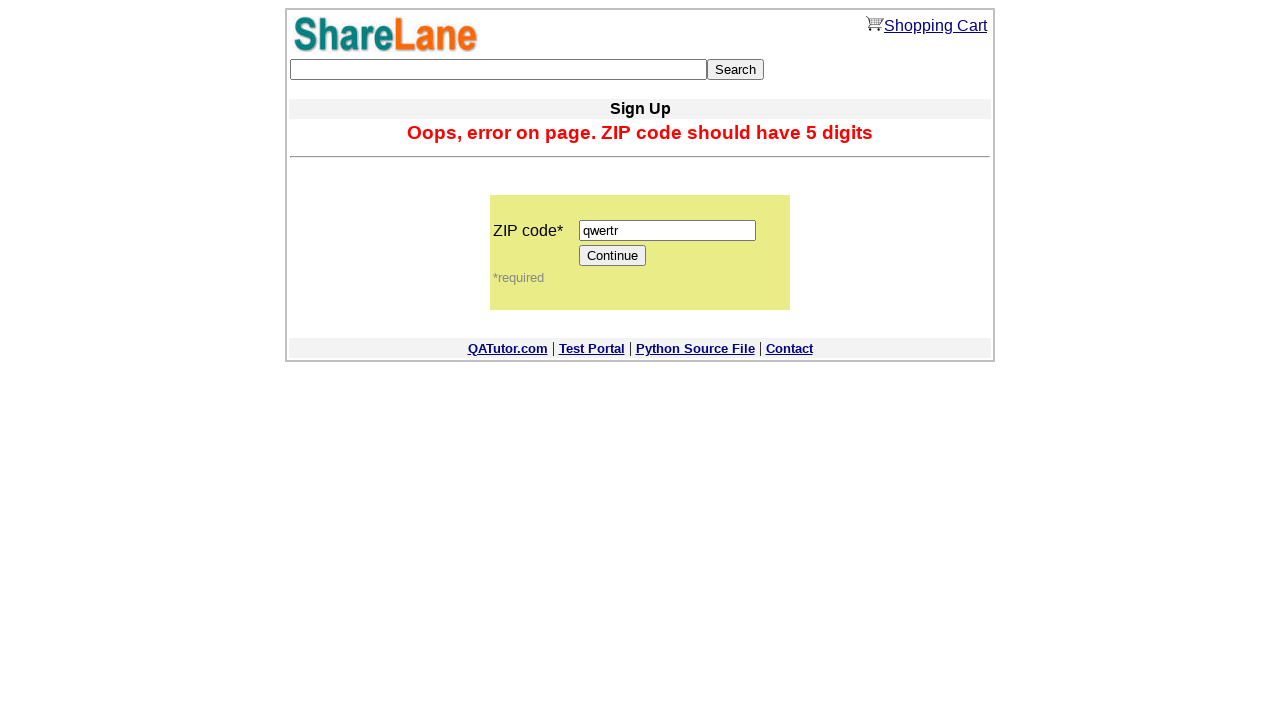

Error message appeared confirming invalid ZIP code with letters
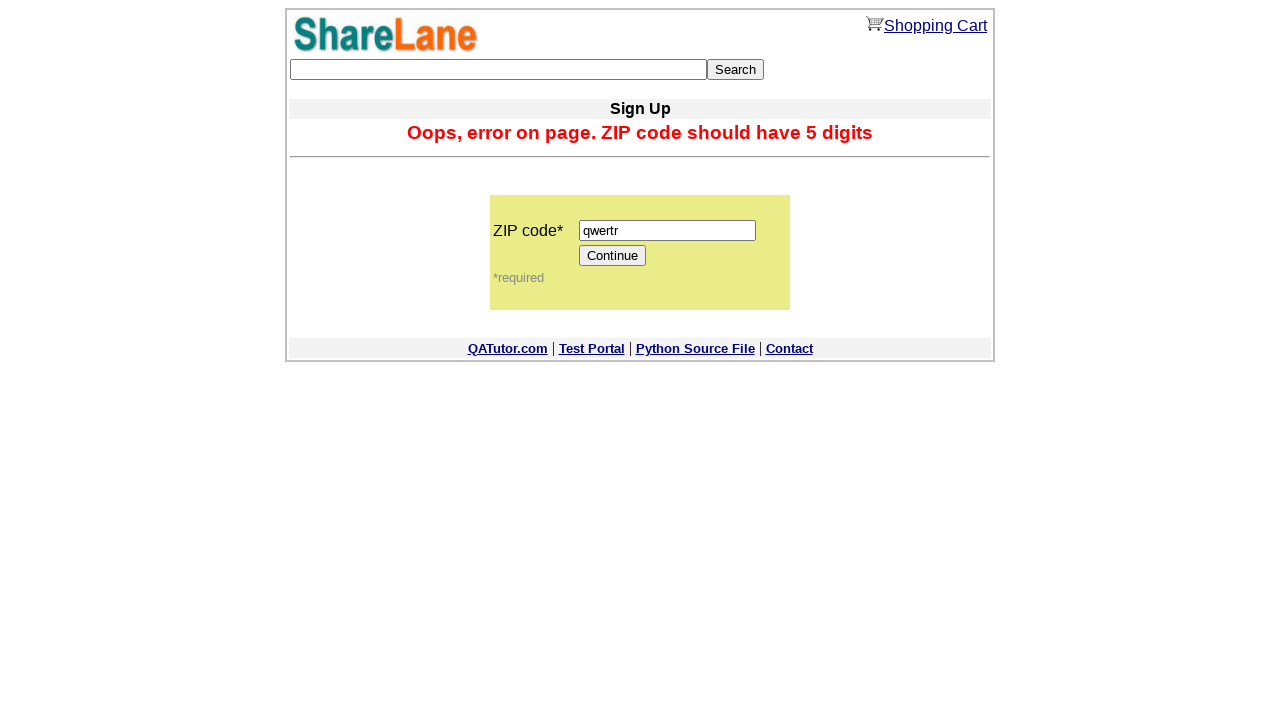

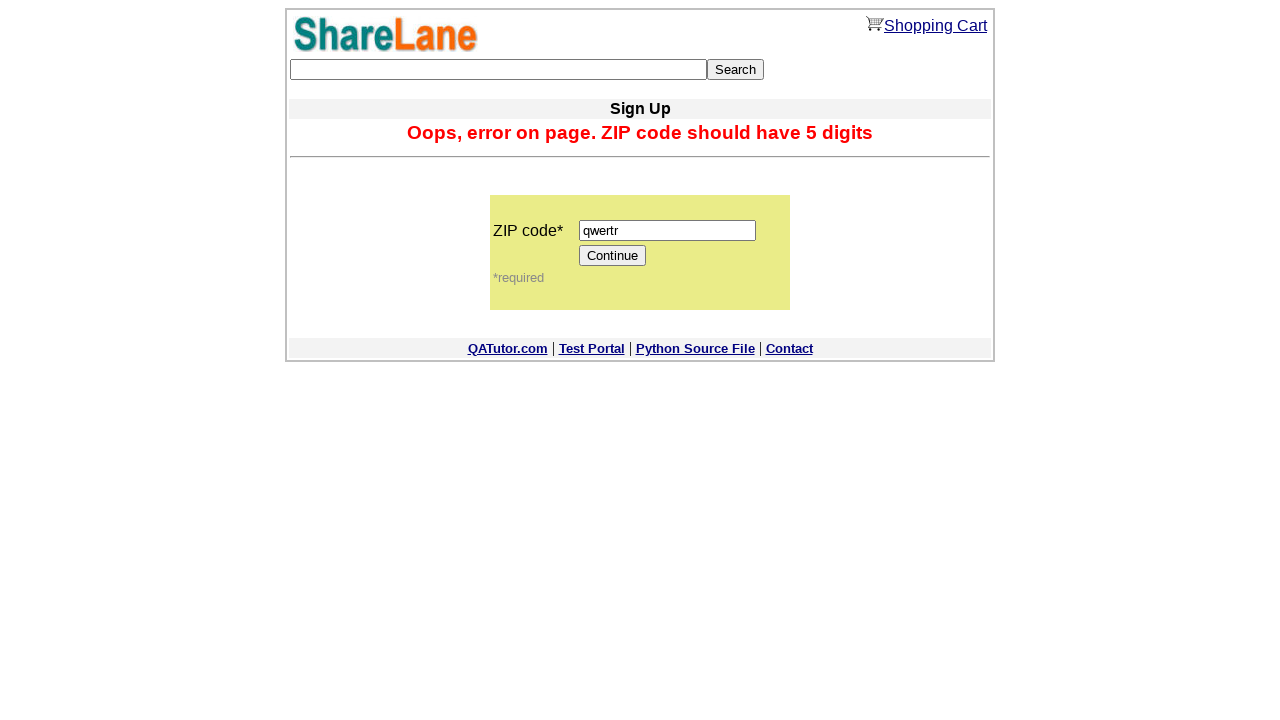